Tests a registration form by filling in first name, last name, and email fields, then submitting the form.

Starting URL: http://suninjuly.github.io/registration1.html

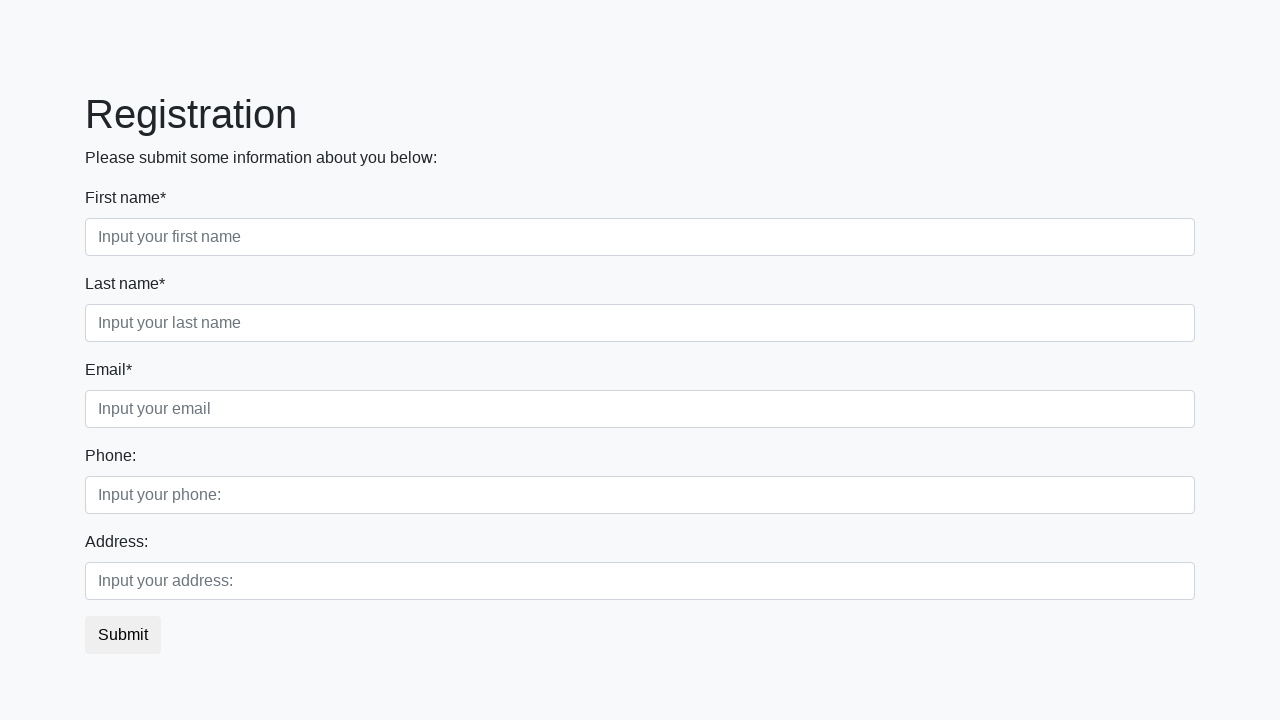

Set viewport size to 969x1020
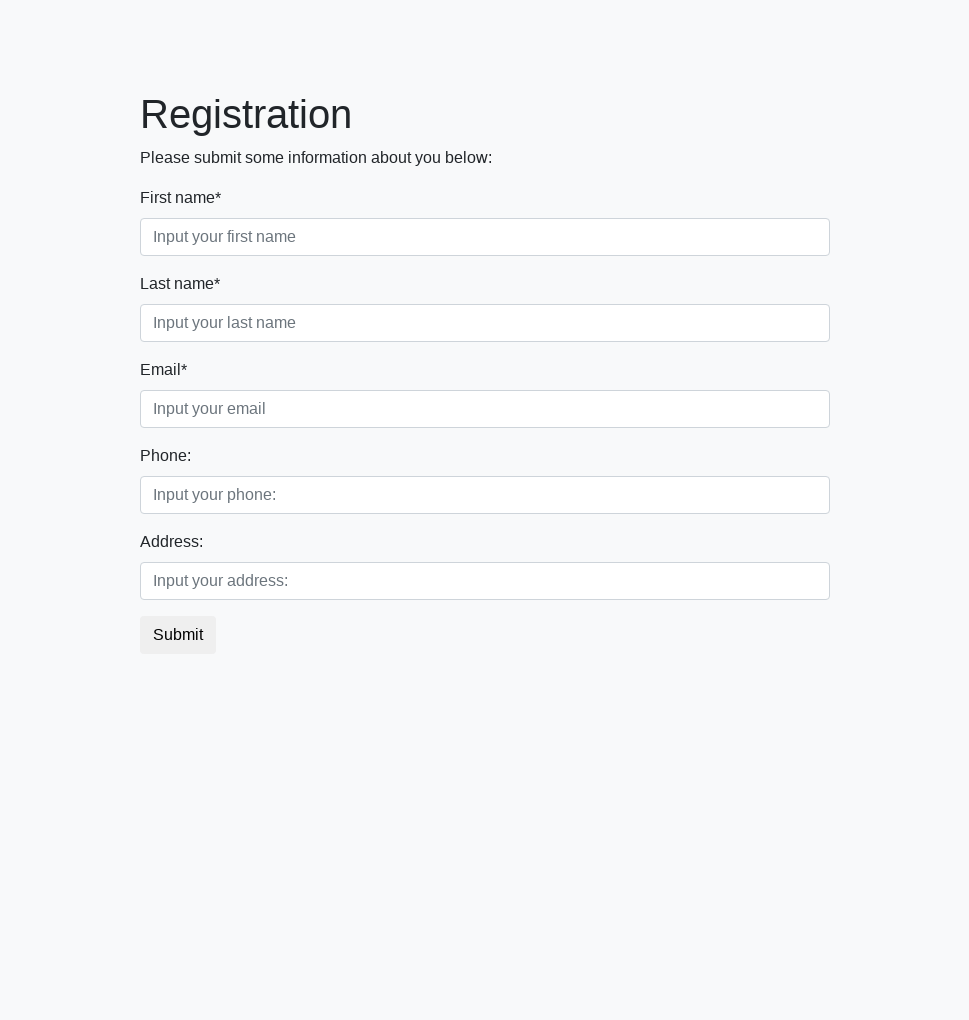

Filled first name field with 'ivan' on .first_block > .first_class > .form-control
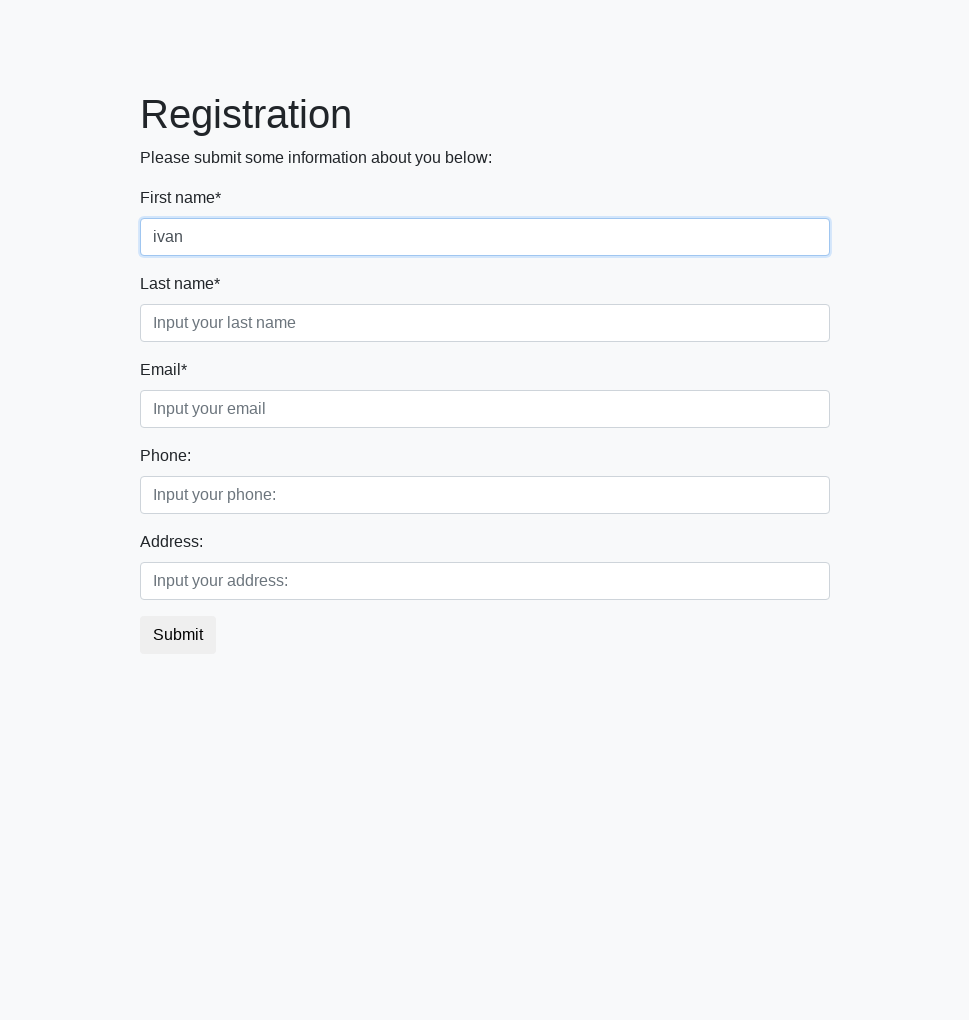

Filled last name field with 'petrov' on .first_block > .second_class > .form-control
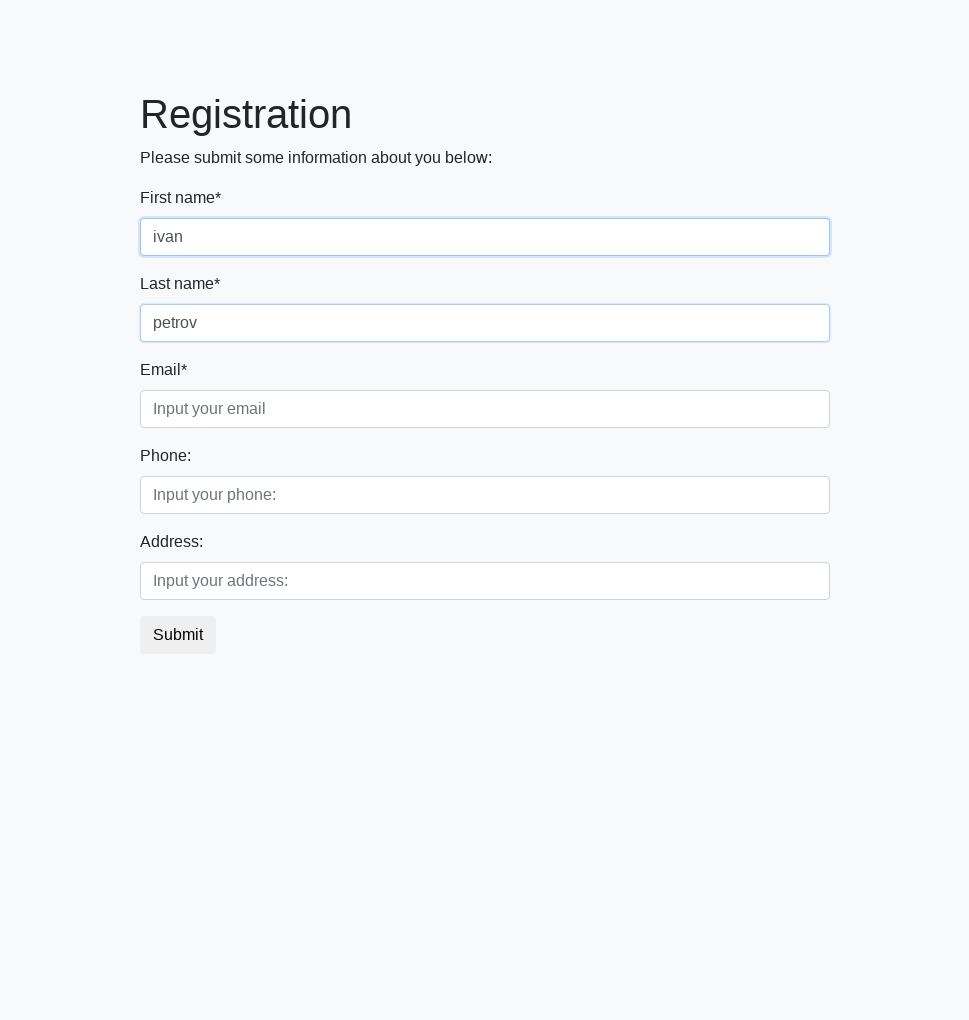

Filled email field with 'test@test.com' on .third
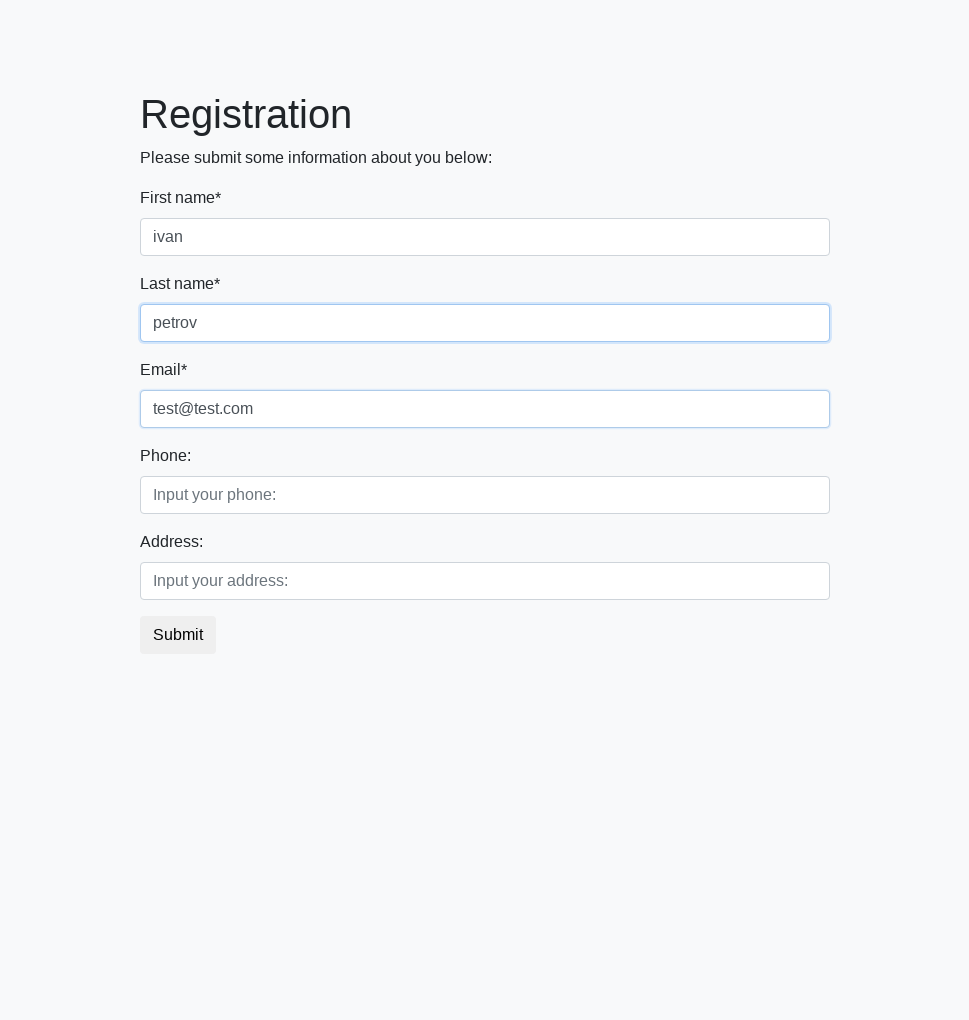

Clicked submit button at (178, 635) on .btn
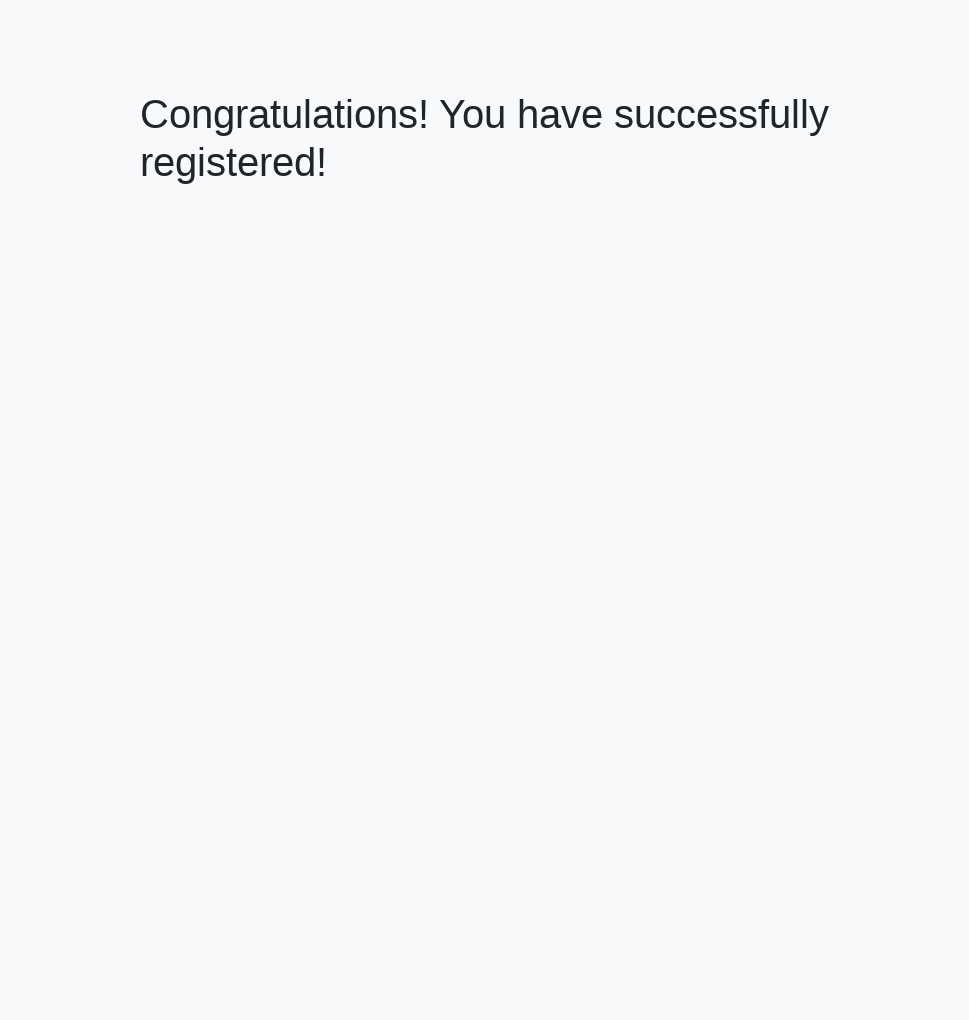

Clicked on result area at (484, 506) on .bg-light
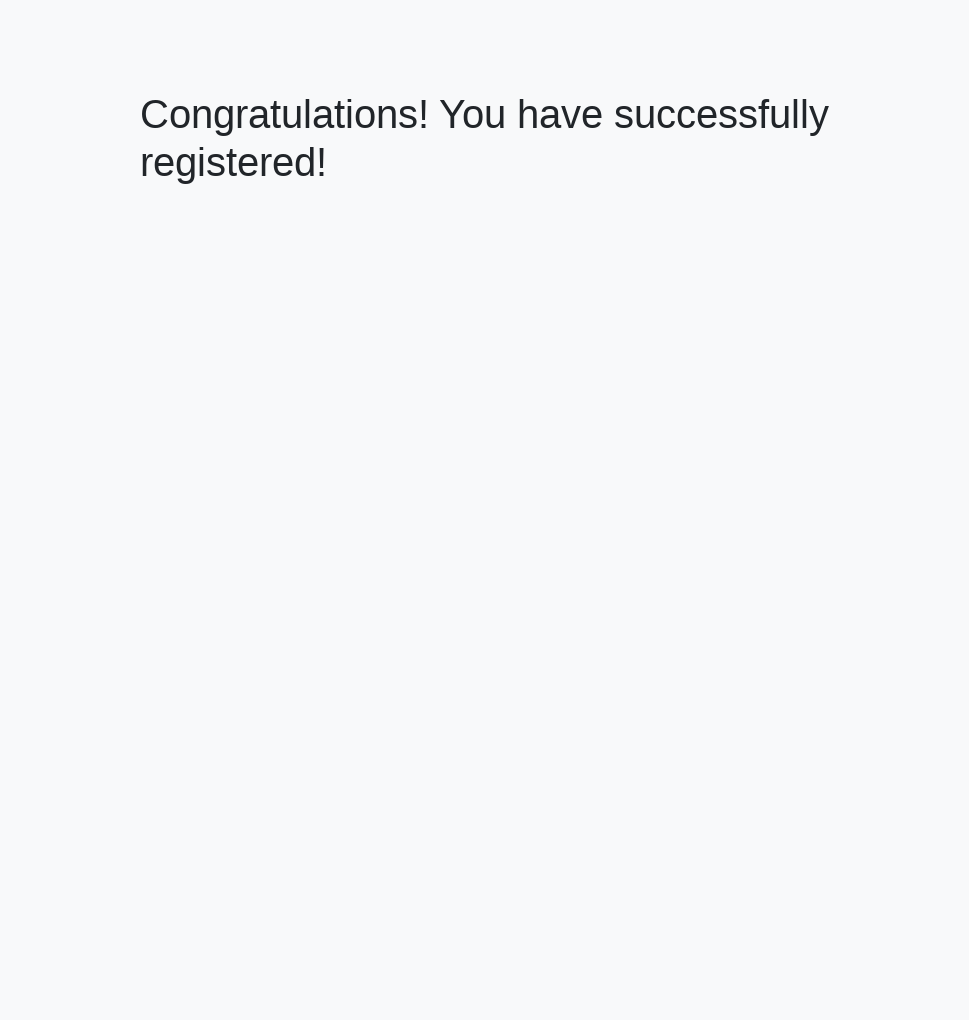

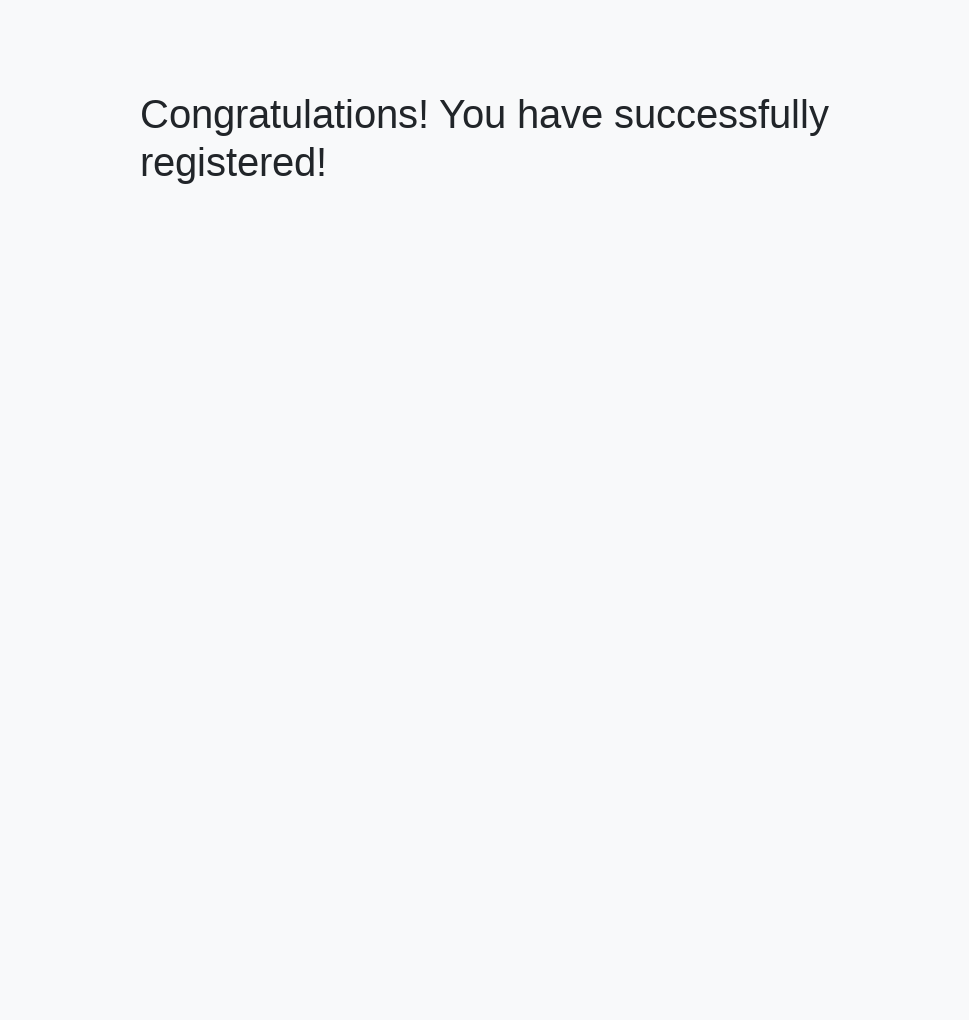